Tests radio button functionality by selecting the male gender option

Starting URL: https://testautomationpractice.blogspot.com/

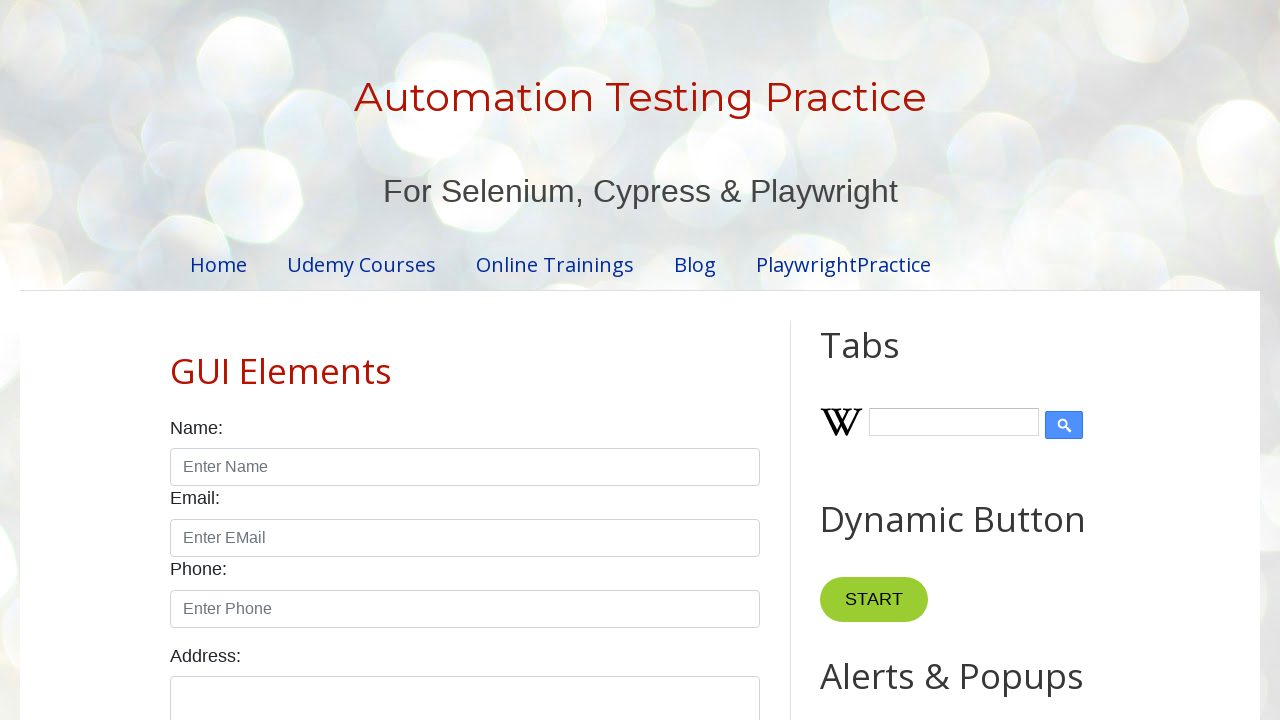

Navigated to test automation practice website
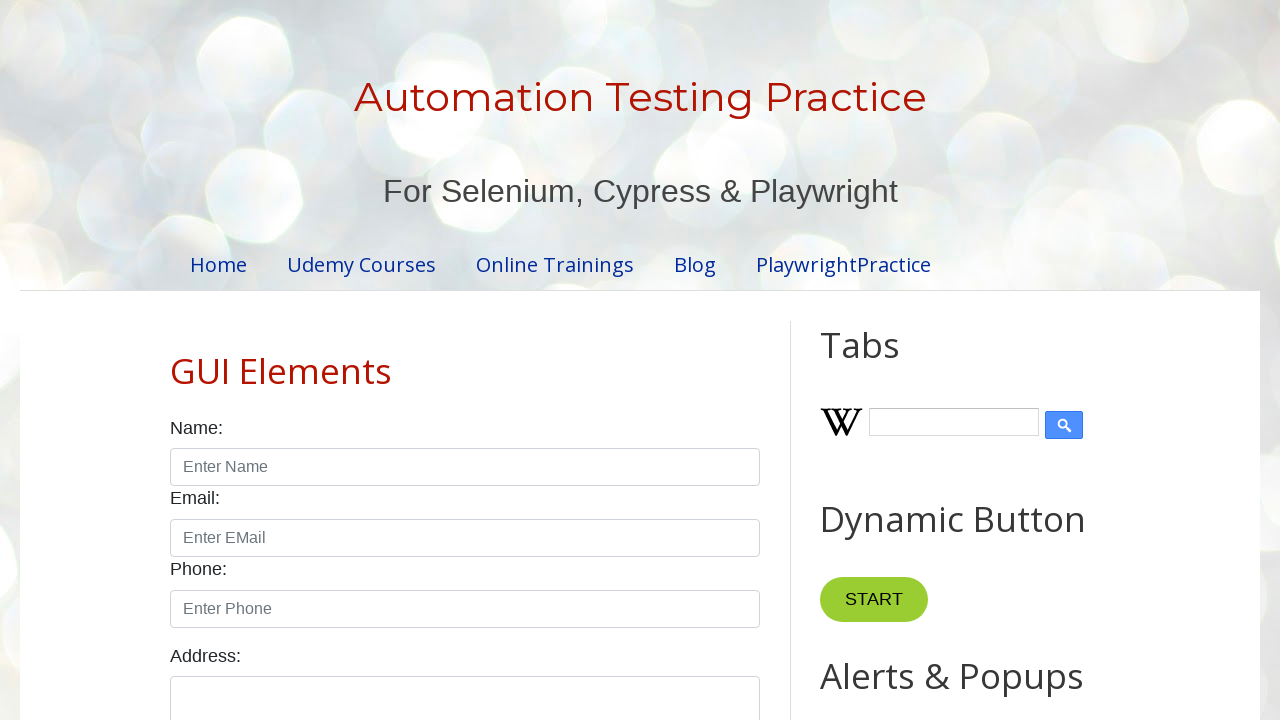

Selected male gender option by clicking radio button at (176, 360) on #male
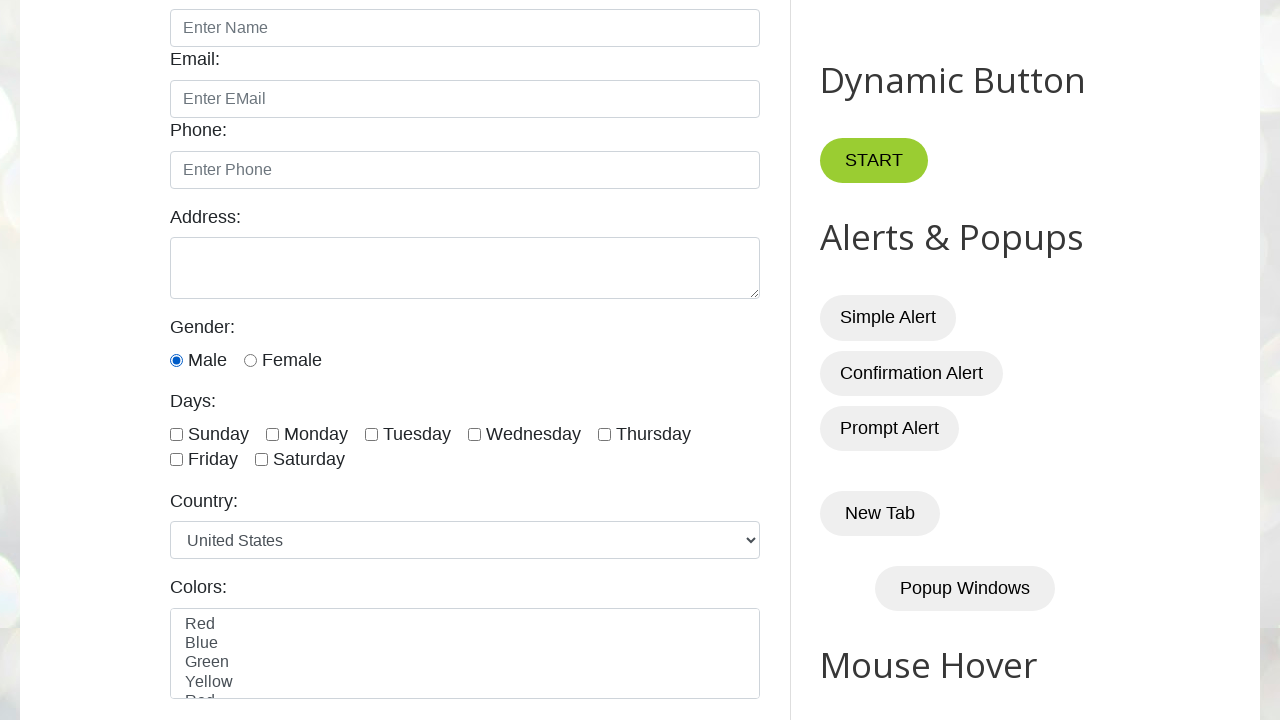

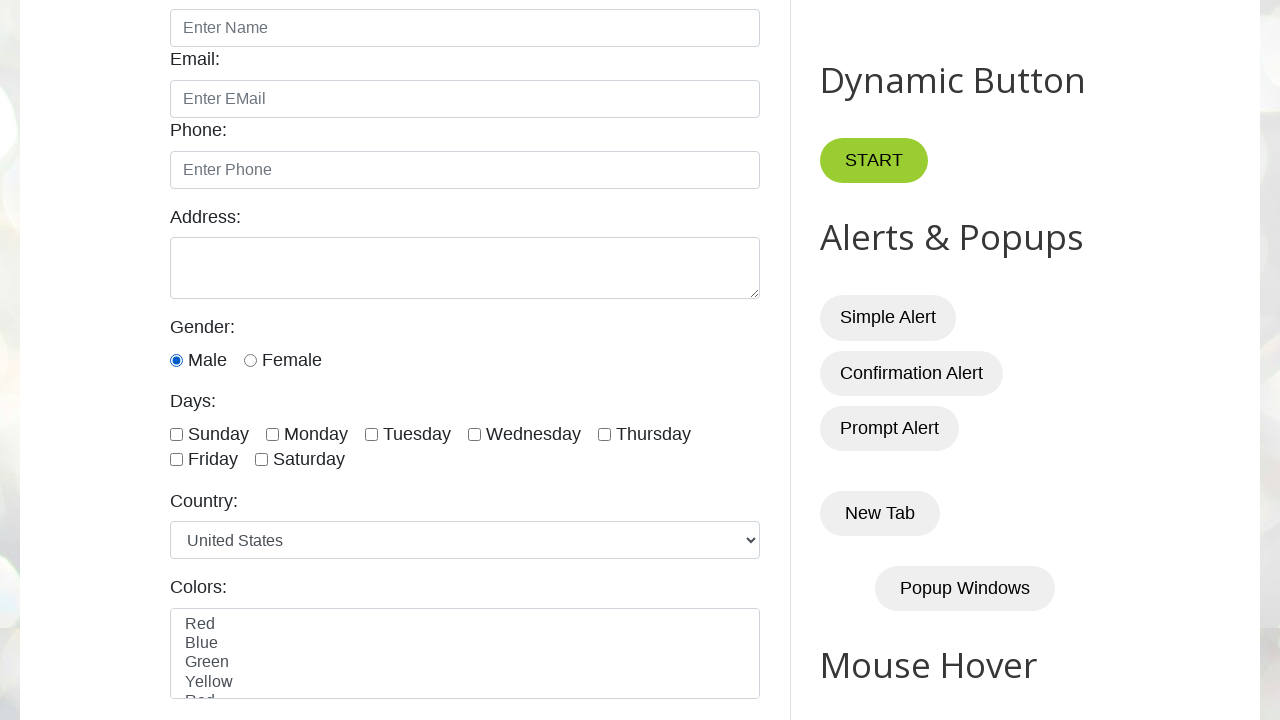